Tests radio button functionality by navigating to Elements > Radio Button and selecting a radio option

Starting URL: https://www.tutorialspoint.com/selenium/practice/slider.php

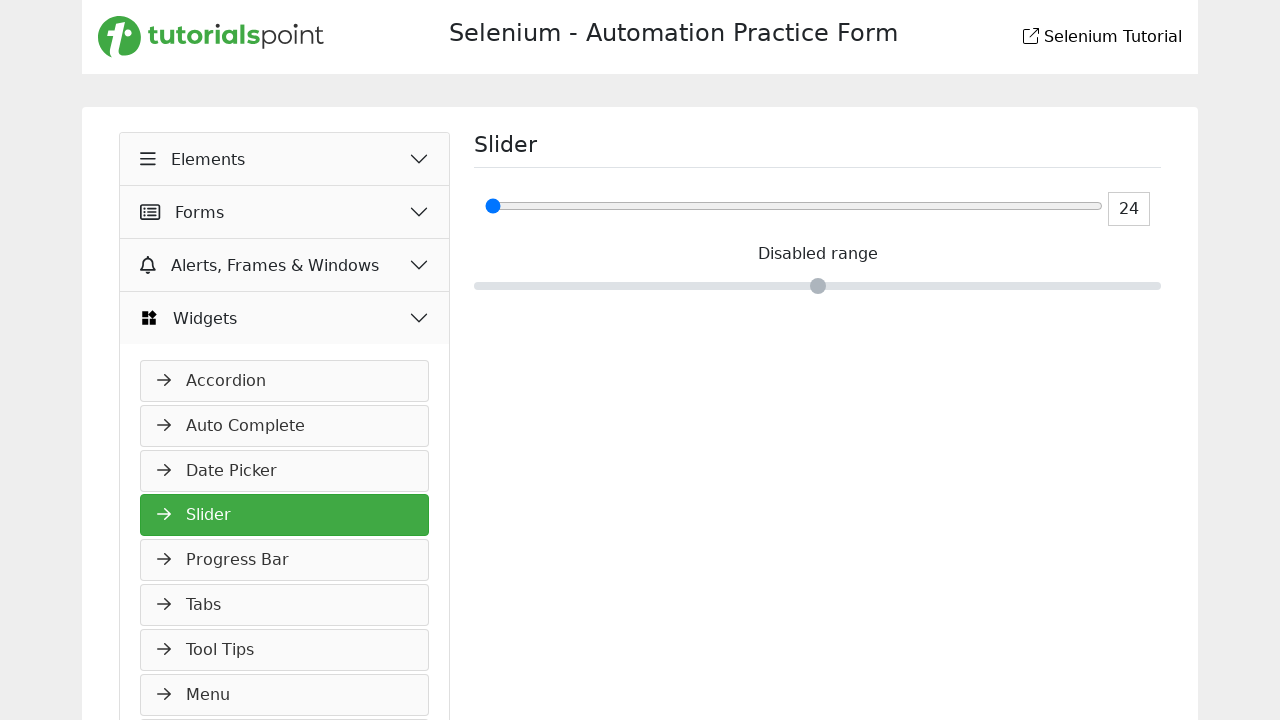

Clicked on Elements button at (285, 159) on xpath=//button[normalize-space()='Elements']
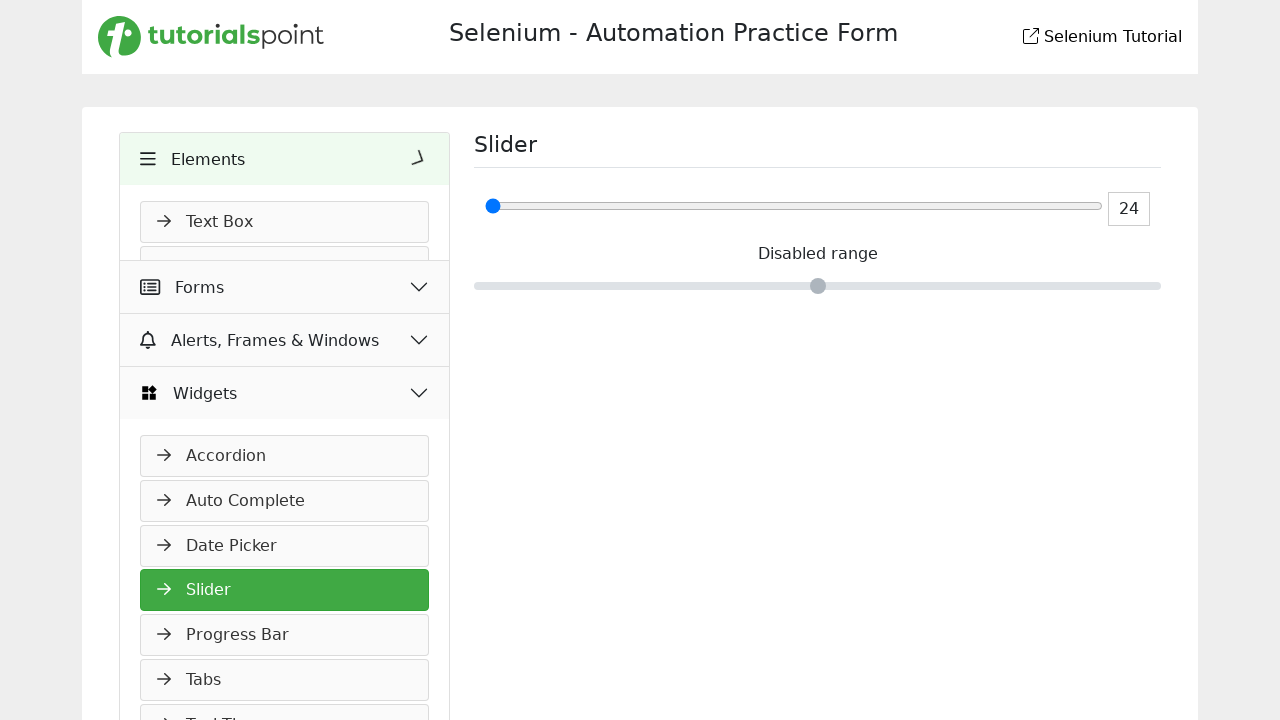

Clicked on Radio Button link at (285, 312) on (//a[normalize-space()='Radio Button'])[1]
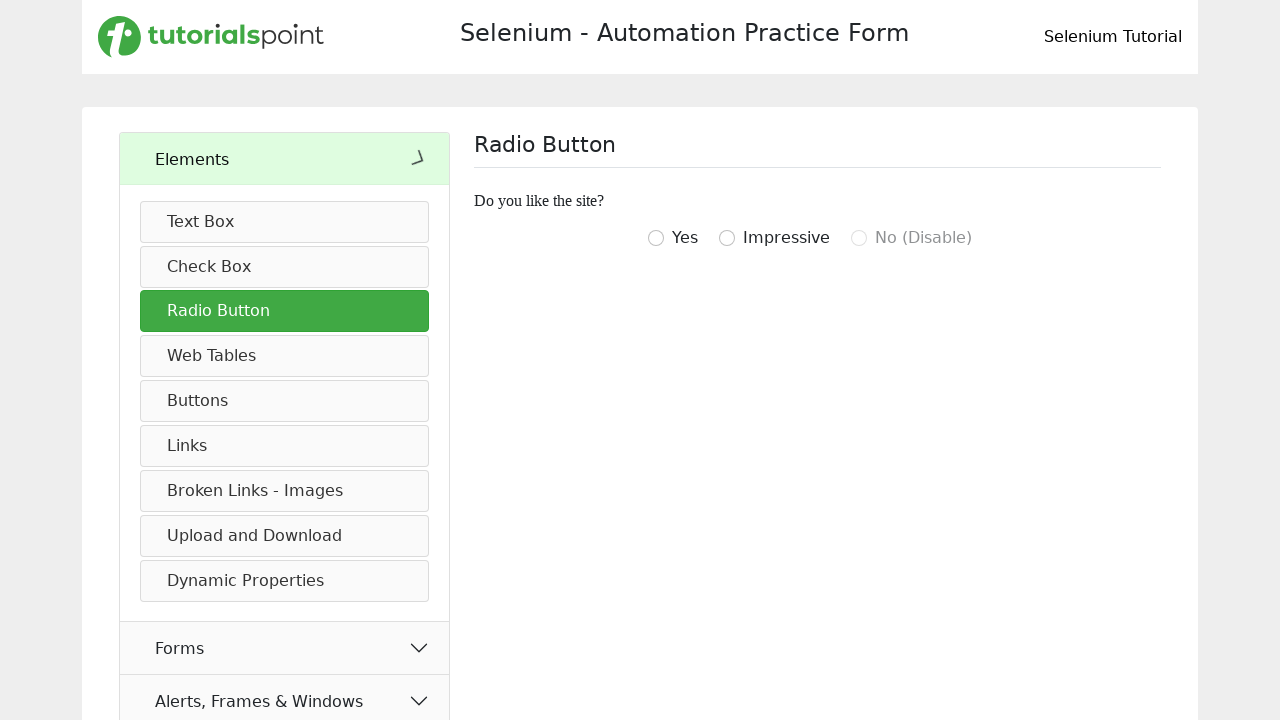

Radio Button page description text became visible
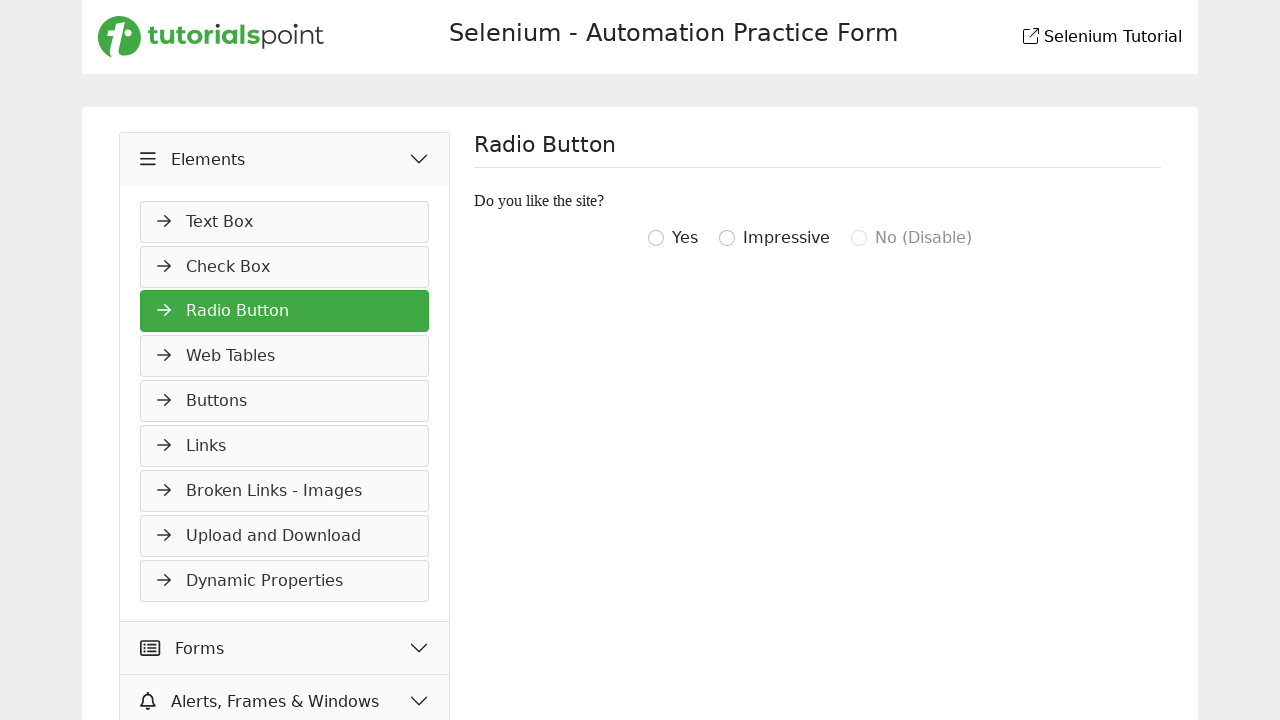

Selected radio button with value 'igottwo' at (656, 238) on xpath=//input[@value='igottwo']
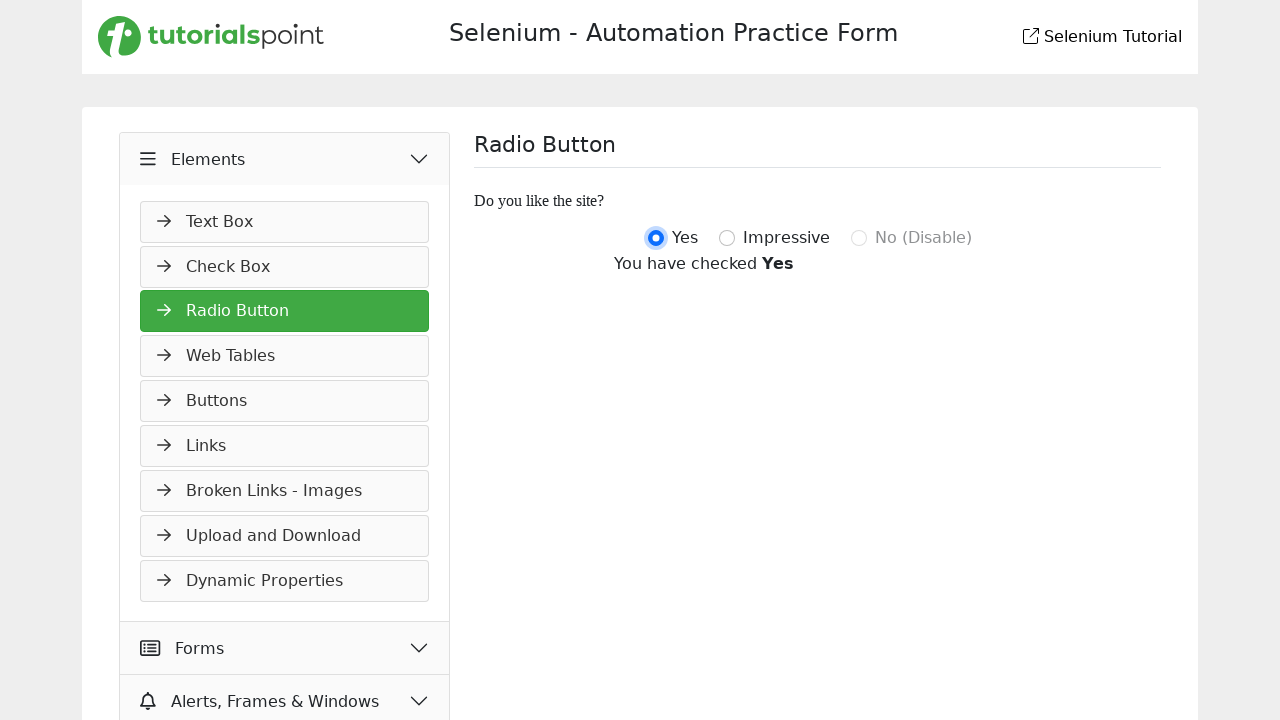

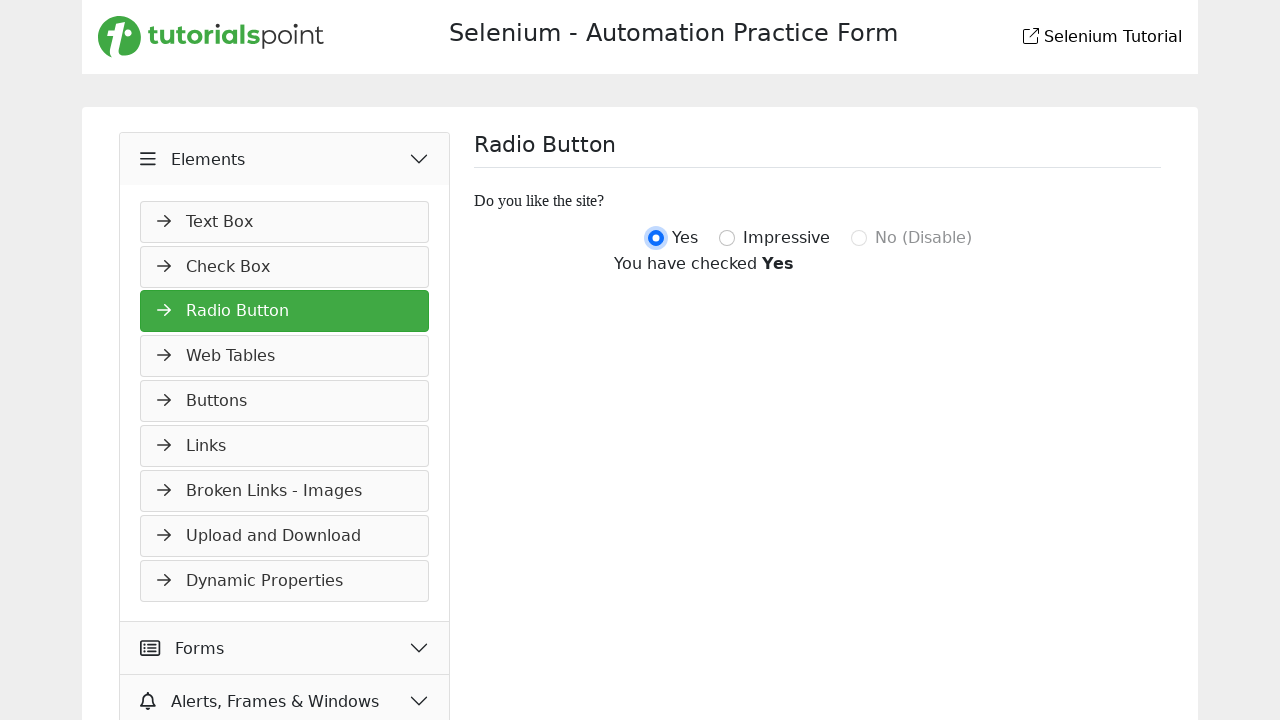